Tests JavaScript alert dialog by clicking a button that triggers an alert and accepting it

Starting URL: https://www.w3schools.com/jsref/tryit.asp?filename=tryjsref_alert

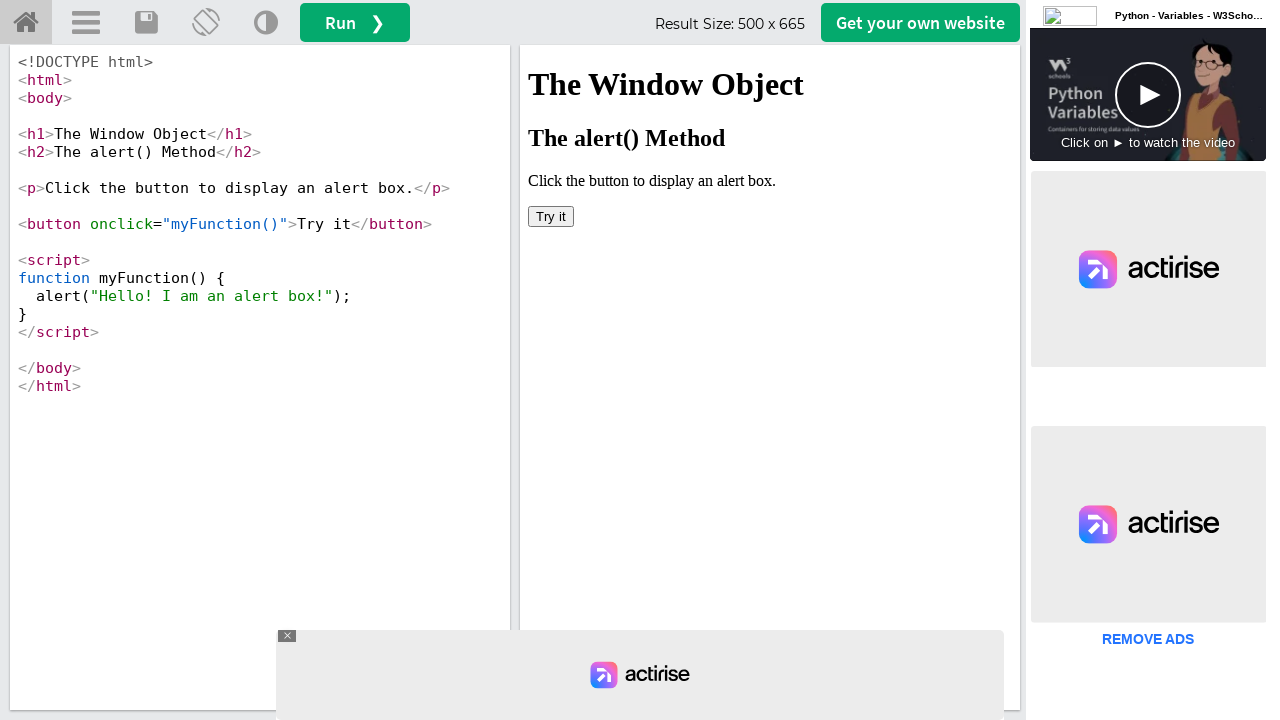

Clicked alert button inside iframe at (551, 216) on #iframeResult >> internal:control=enter-frame >> button[onclick='myFunction()']
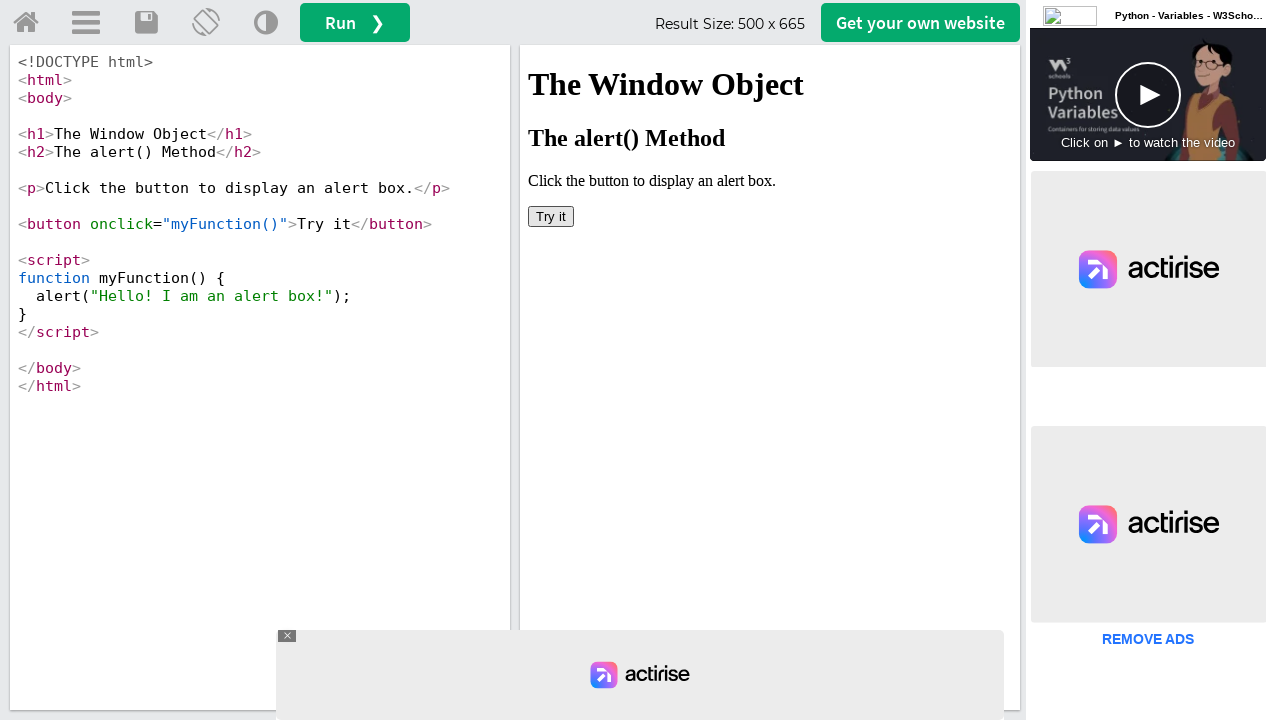

Set up dialog handler to accept alert
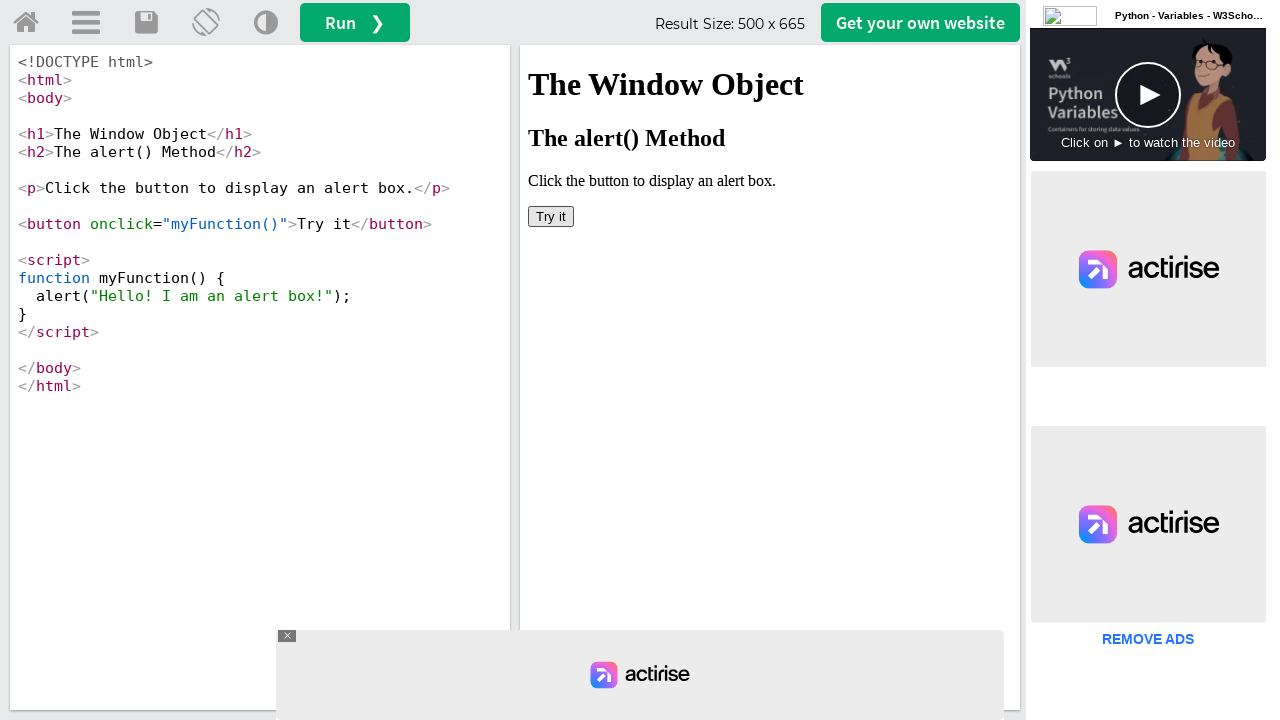

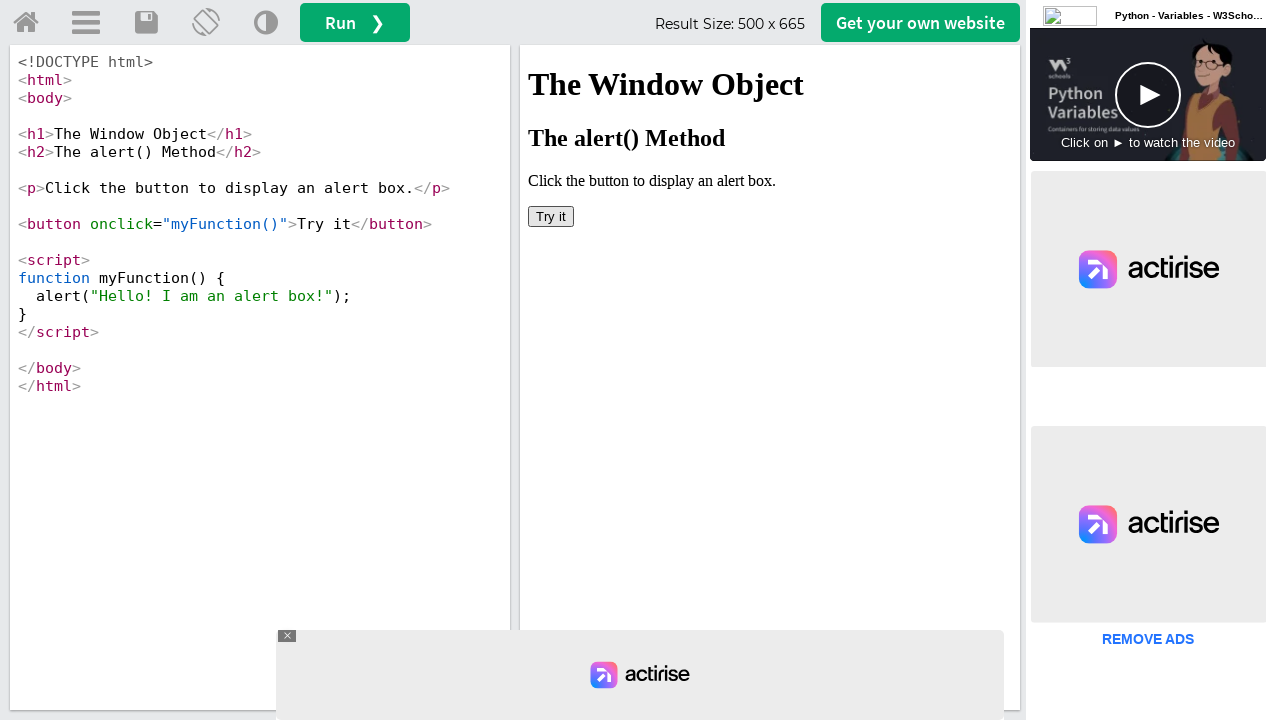